Tests XPath selectors to fill signup form fields

Starting URL: https://www.phptravels.net/signup

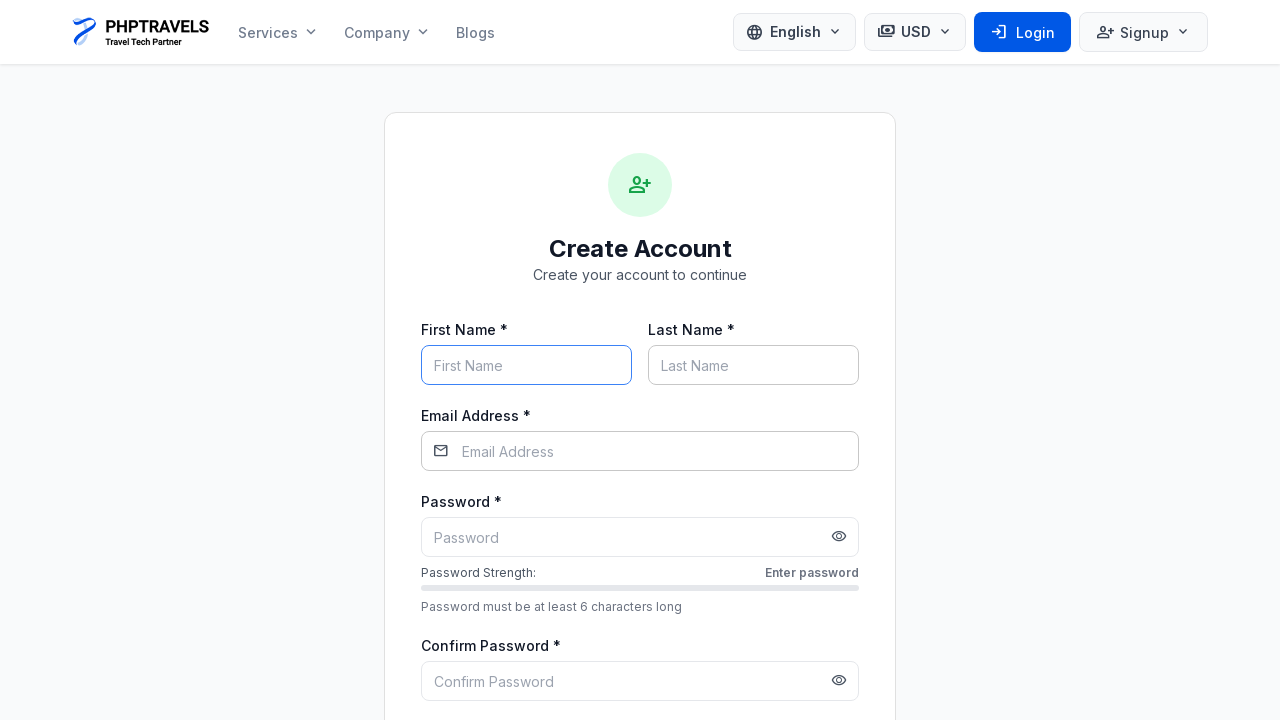

Filled first name field with 'Andrei' using XPath selector on //input[@name="first_name"]
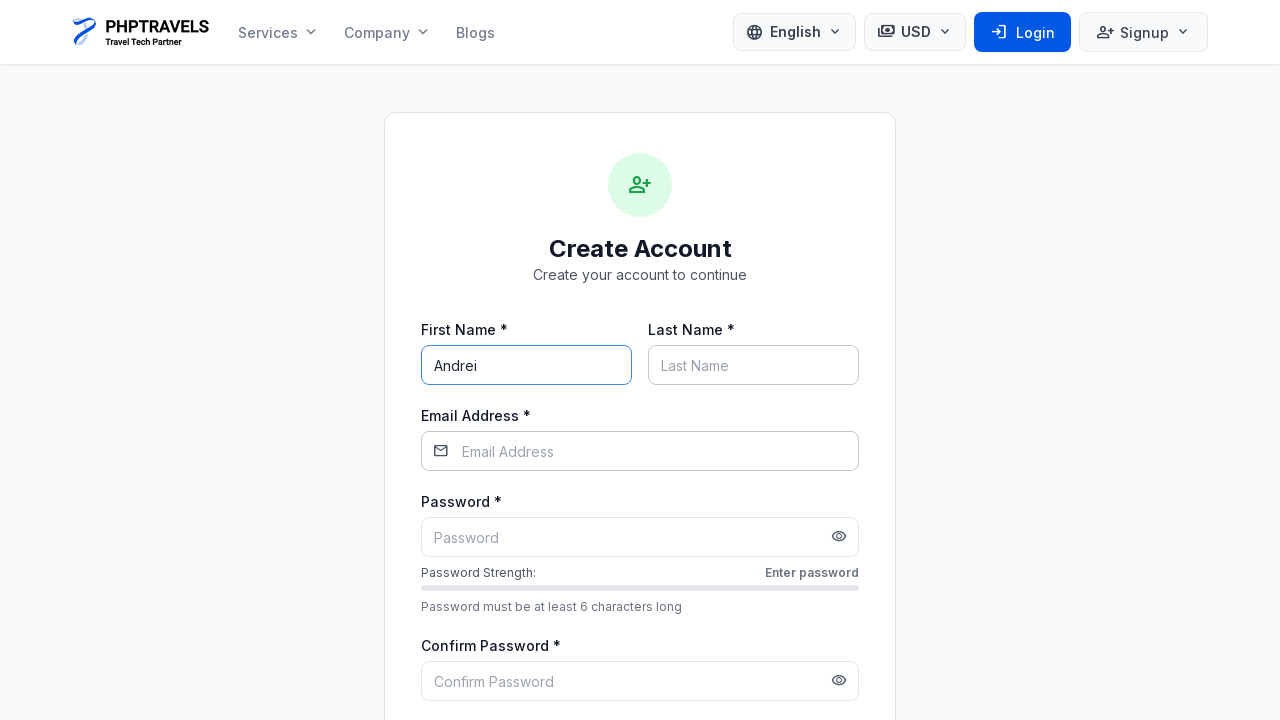

Filled last name field with 'Ghemusi' using XPath selector on //input[@placeholder="Last Name"]
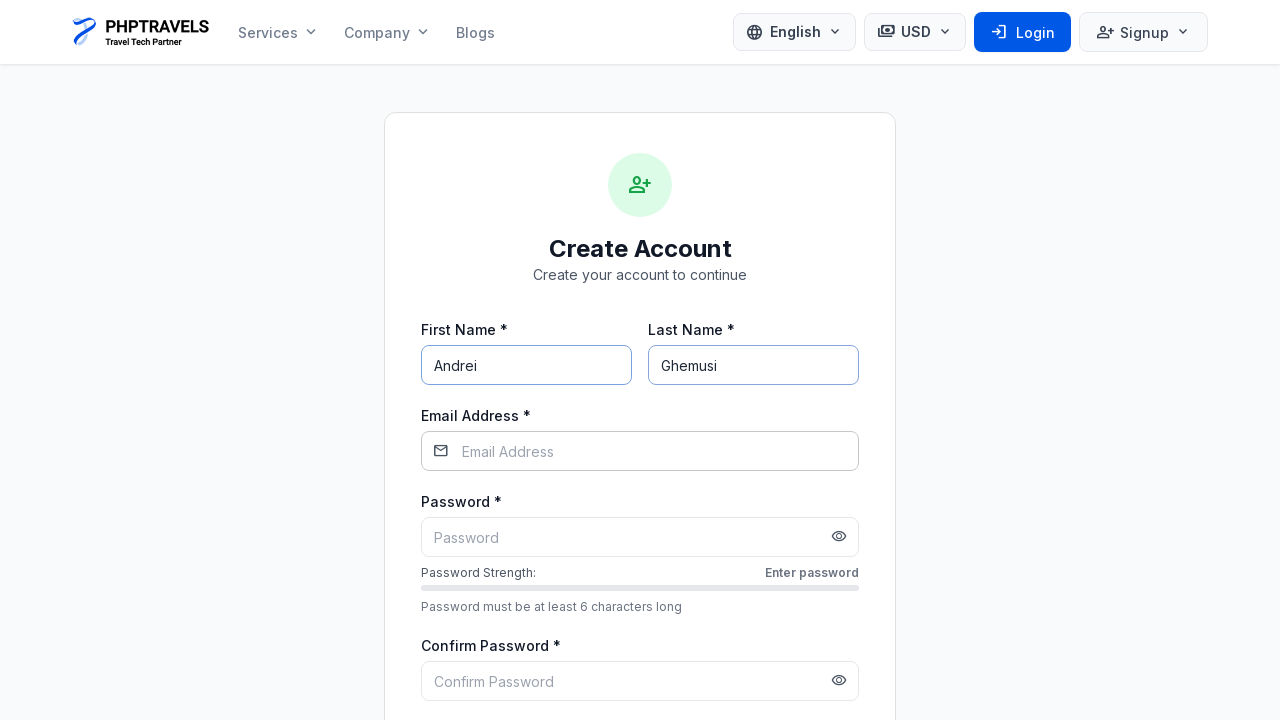

Filled password field using XPath selector on //input[@type="password"]
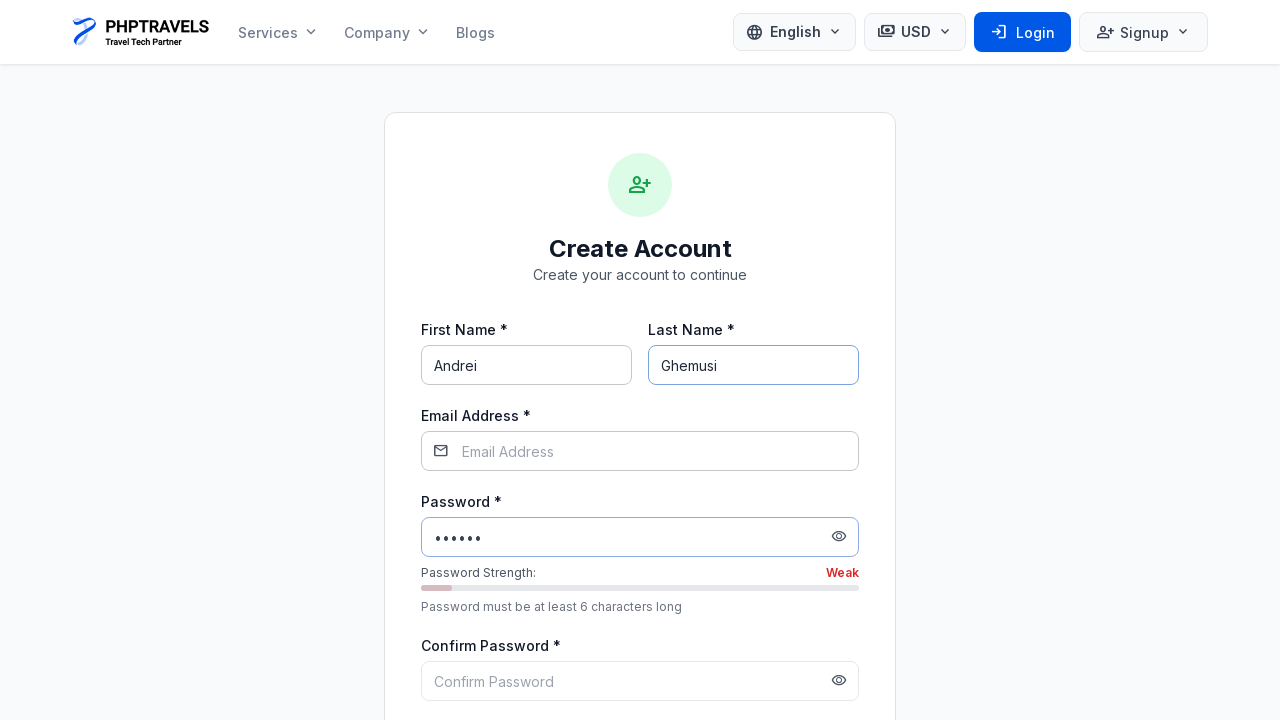

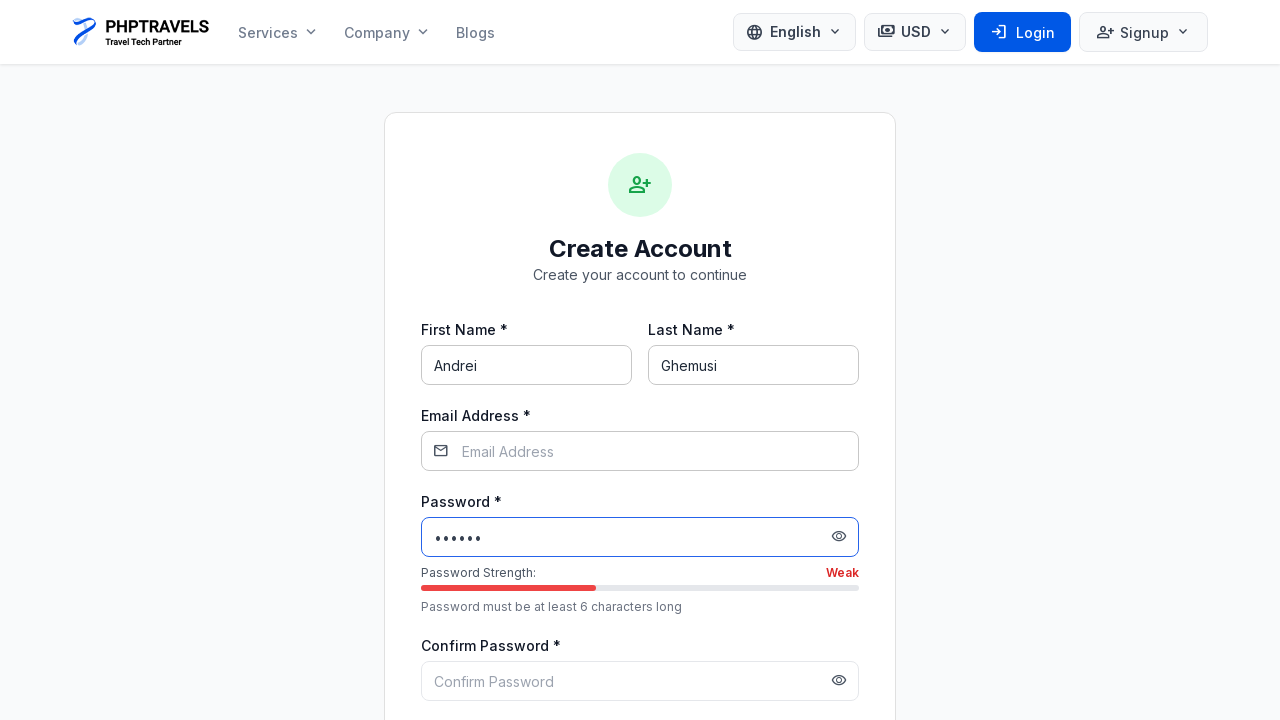